Tests JavaScript alert handling by interacting with different types of alerts - accepting a simple alert, dismissing a confirmation dialog, and entering text into a prompt alert

Starting URL: https://the-internet.herokuapp.com/javascript_alerts

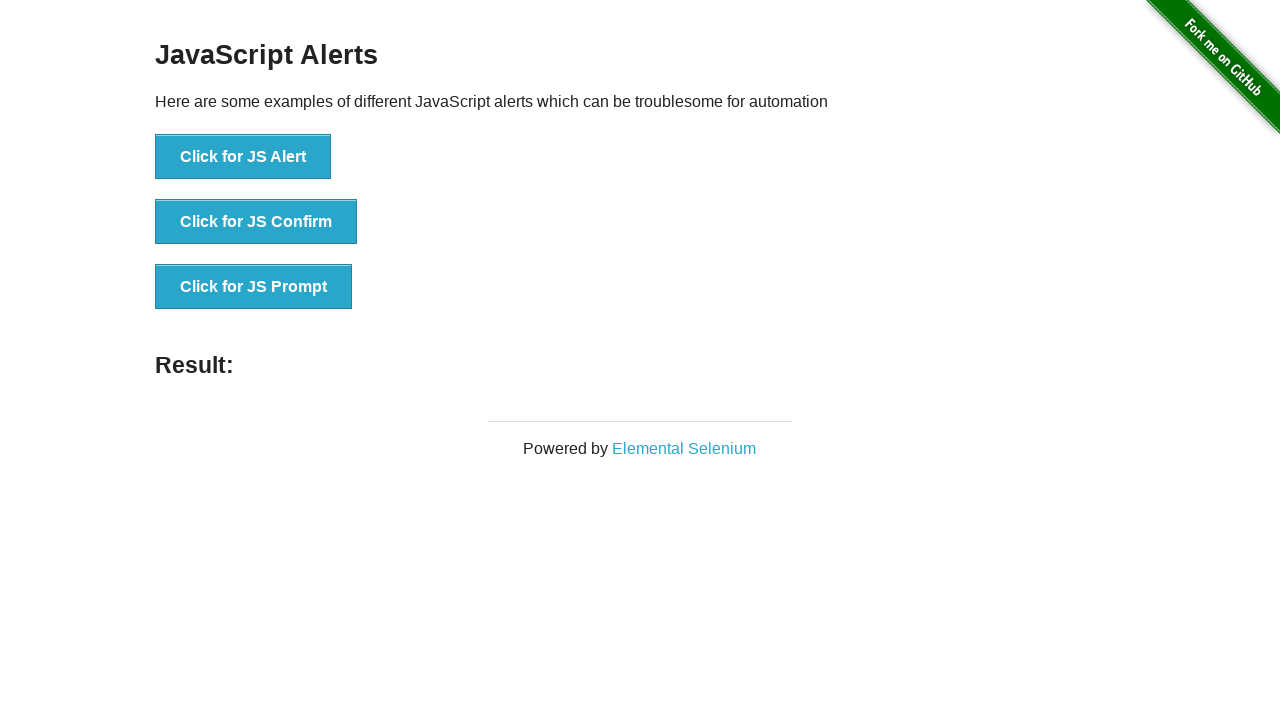

Clicked button to trigger JavaScript alert at (243, 157) on xpath=//button[text()='Click for JS Alert']
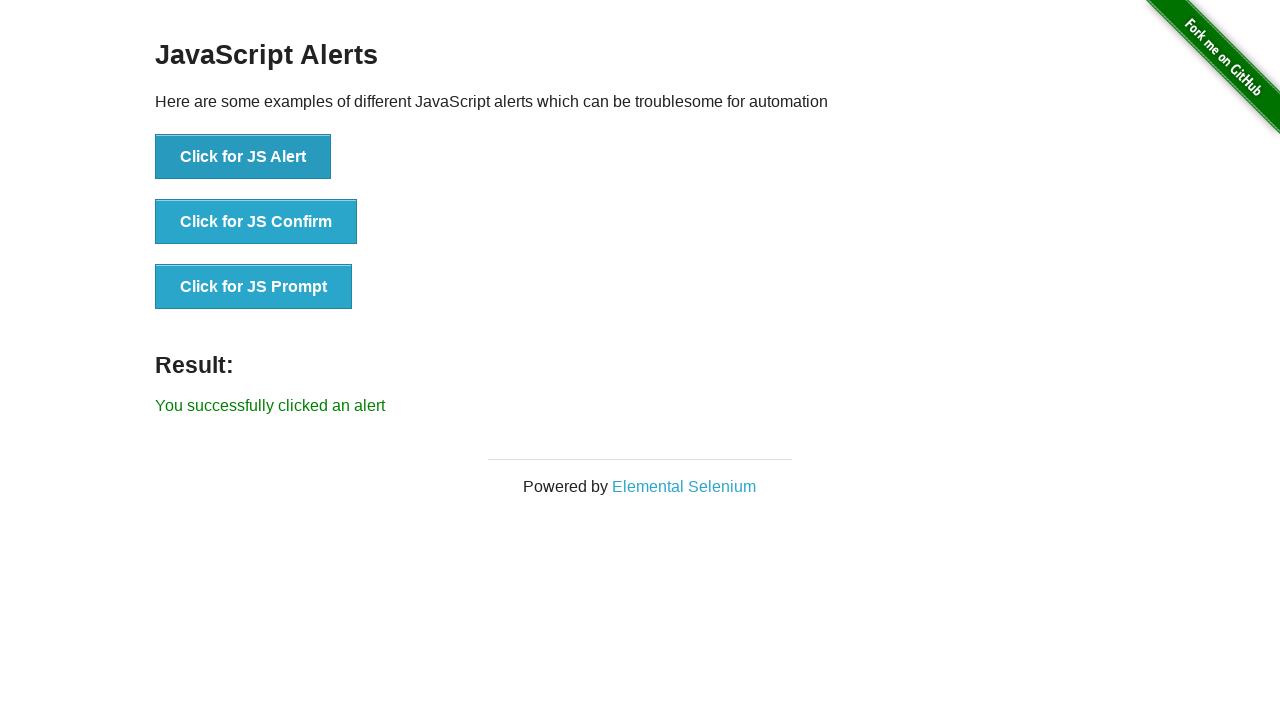

Accepted the JavaScript alert dialog
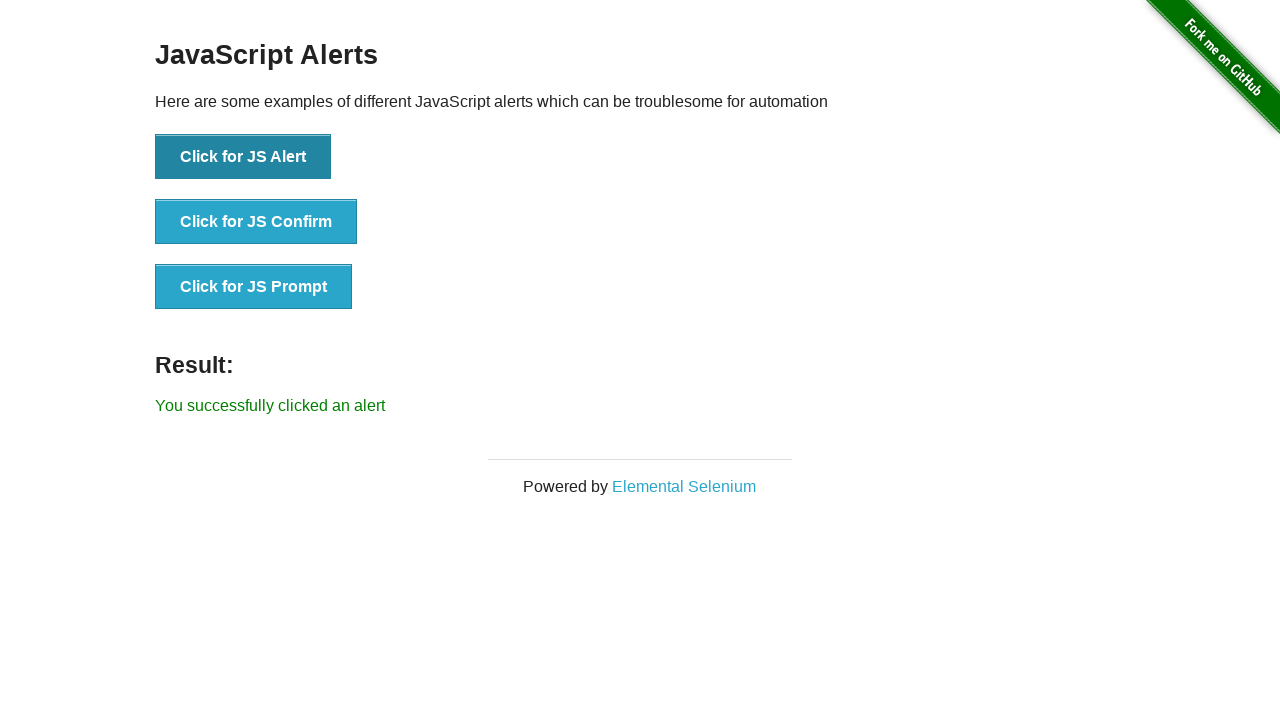

Clicked button to trigger JavaScript confirmation dialog at (256, 222) on xpath=//button[text()='Click for JS Confirm']
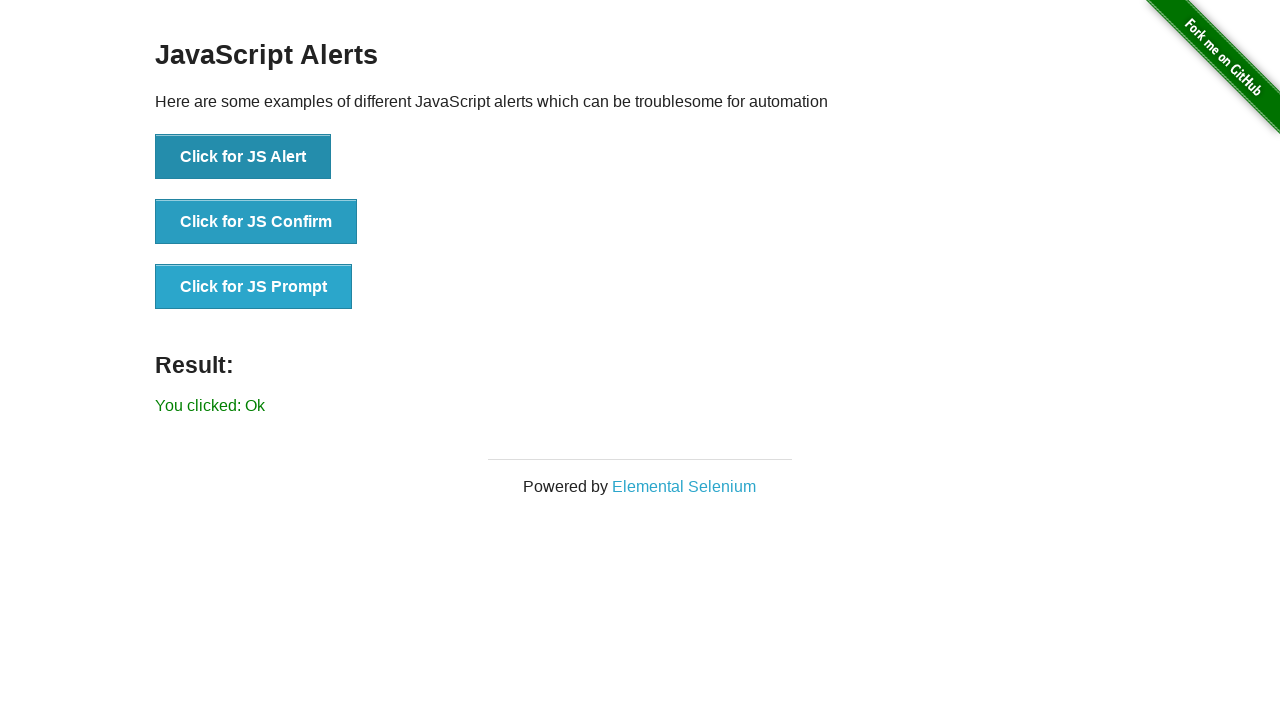

Dismissed the JavaScript confirmation dialog
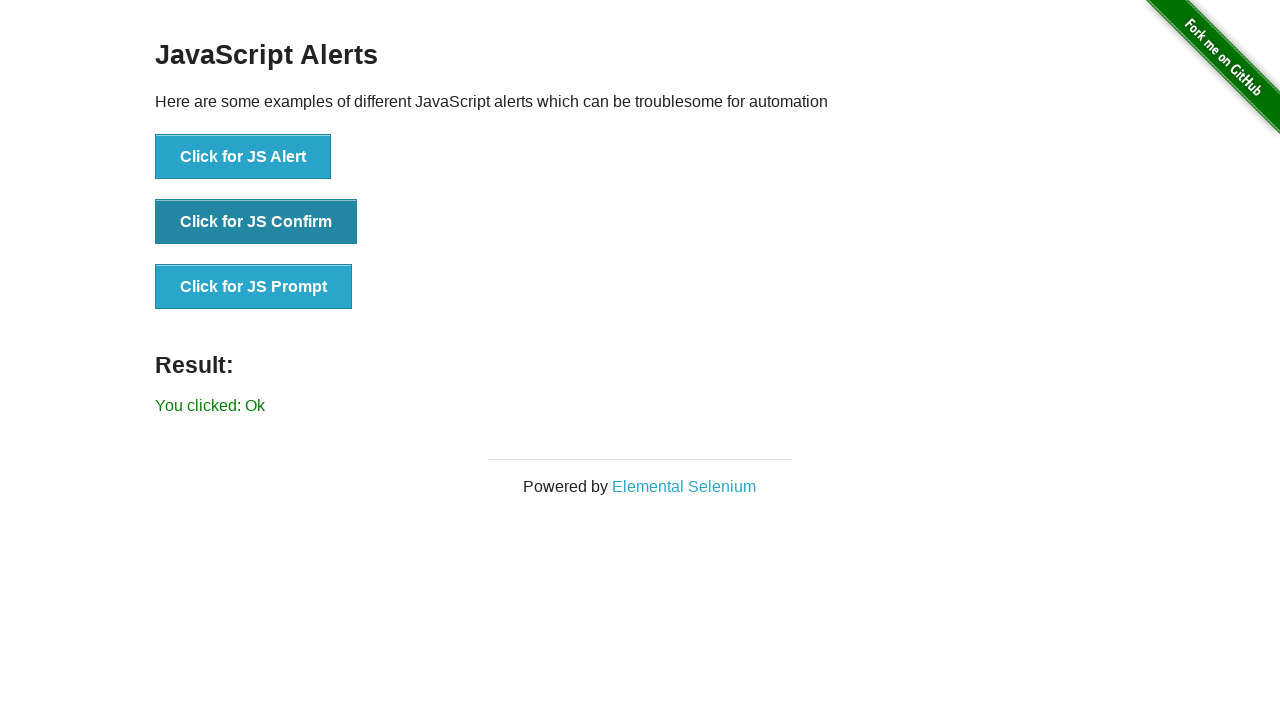

Clicked button to trigger JavaScript prompt dialog at (254, 287) on xpath=//button[text()='Click for JS Prompt']
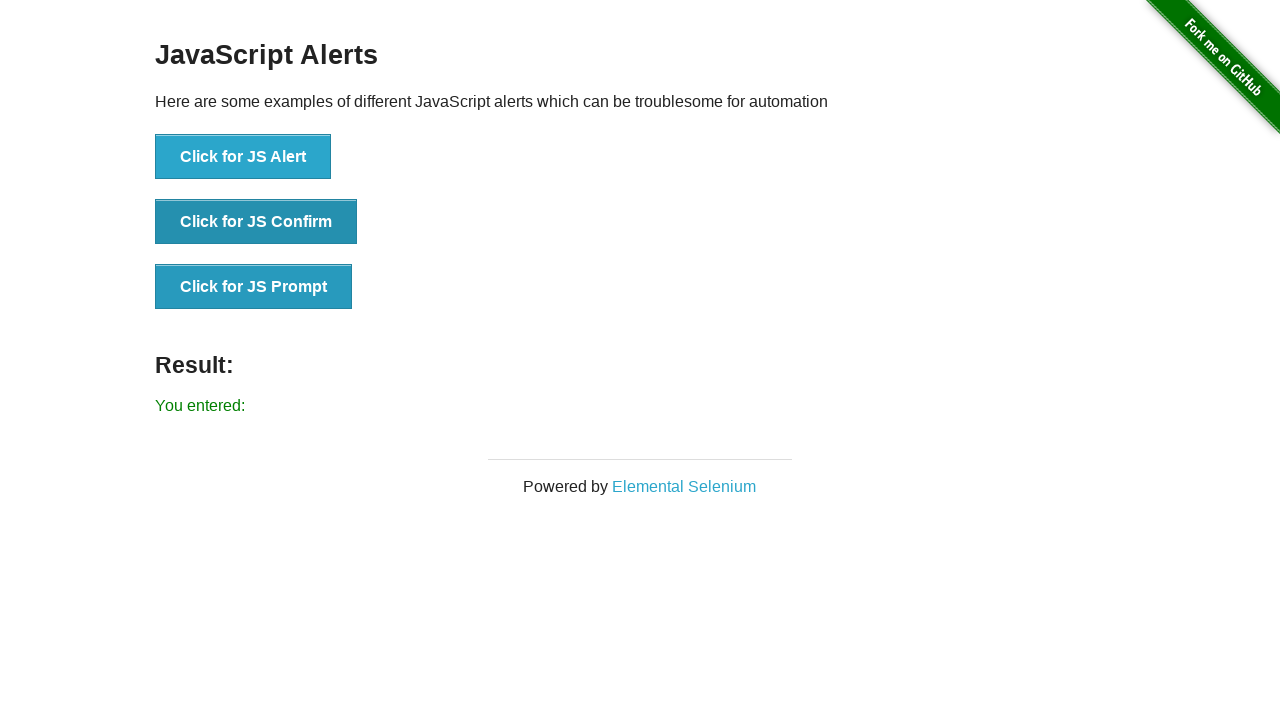

Entered text '555555' and accepted the JavaScript prompt dialog
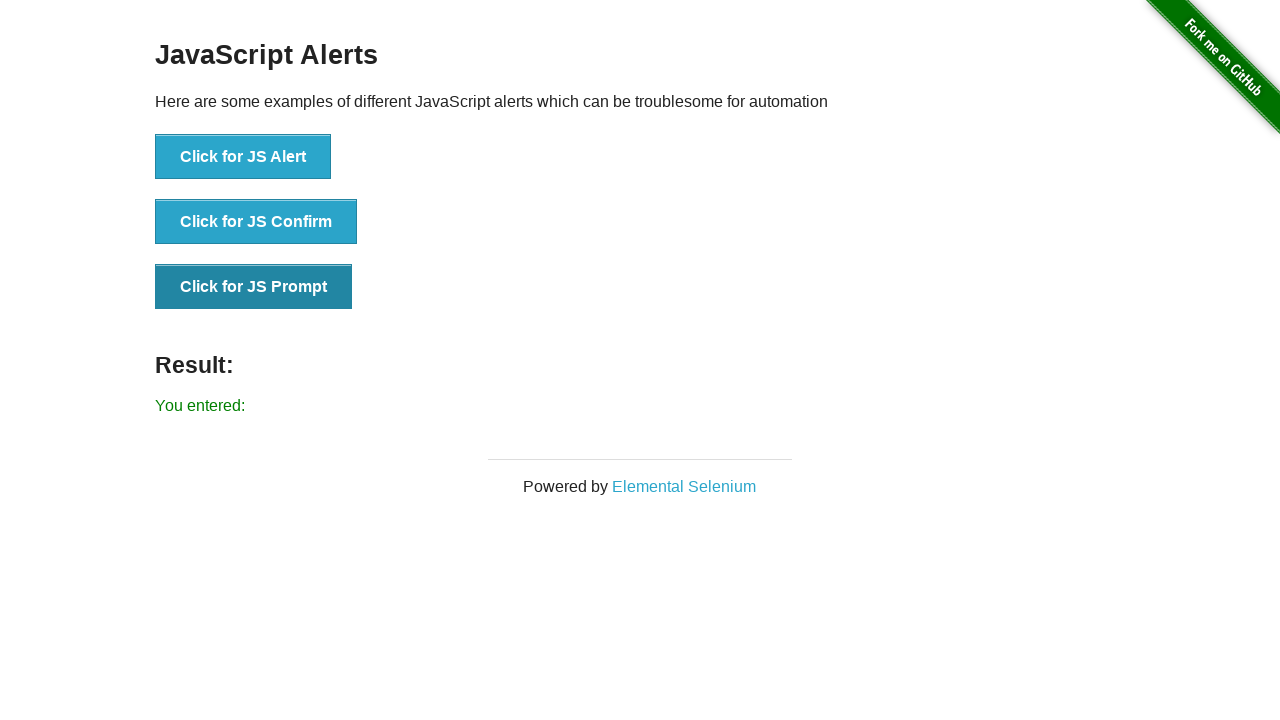

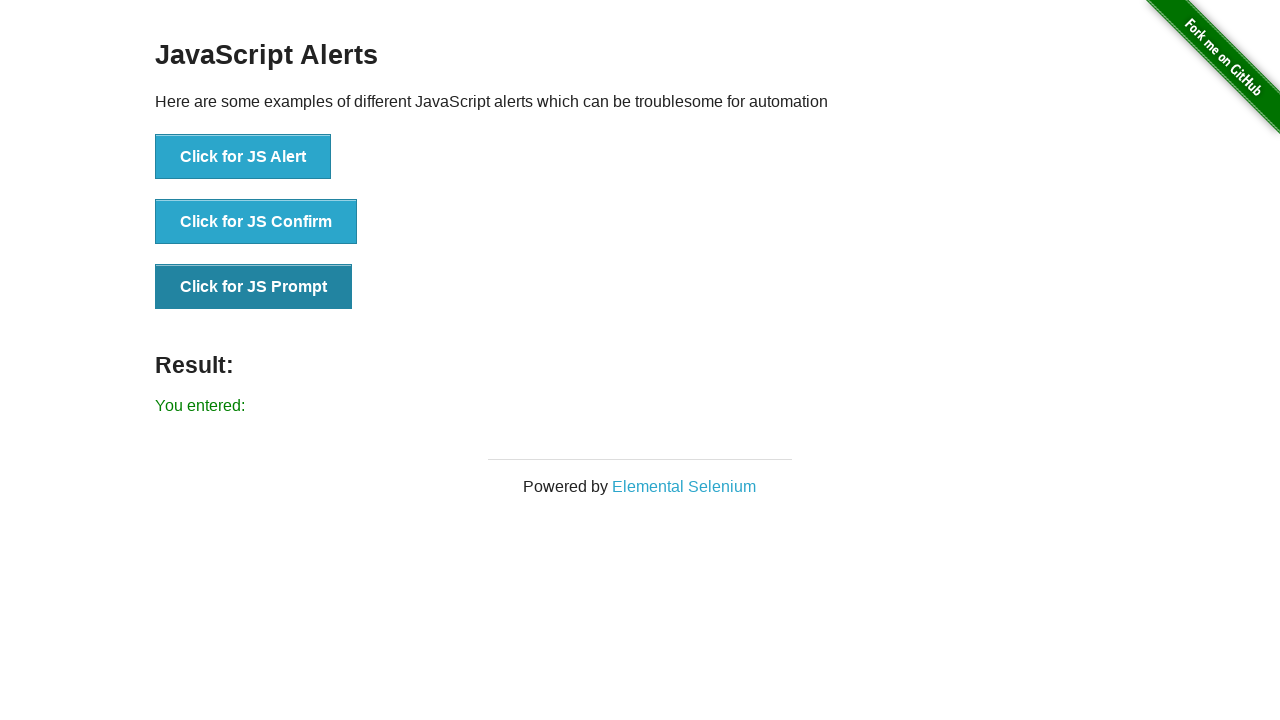